Tests handling a calendar/datepicker input by setting a date value using JavaScript execution

Starting URL: https://seleniumpractise.blogspot.com/2016/08/how-to-handle-calendar-in-selenium.html

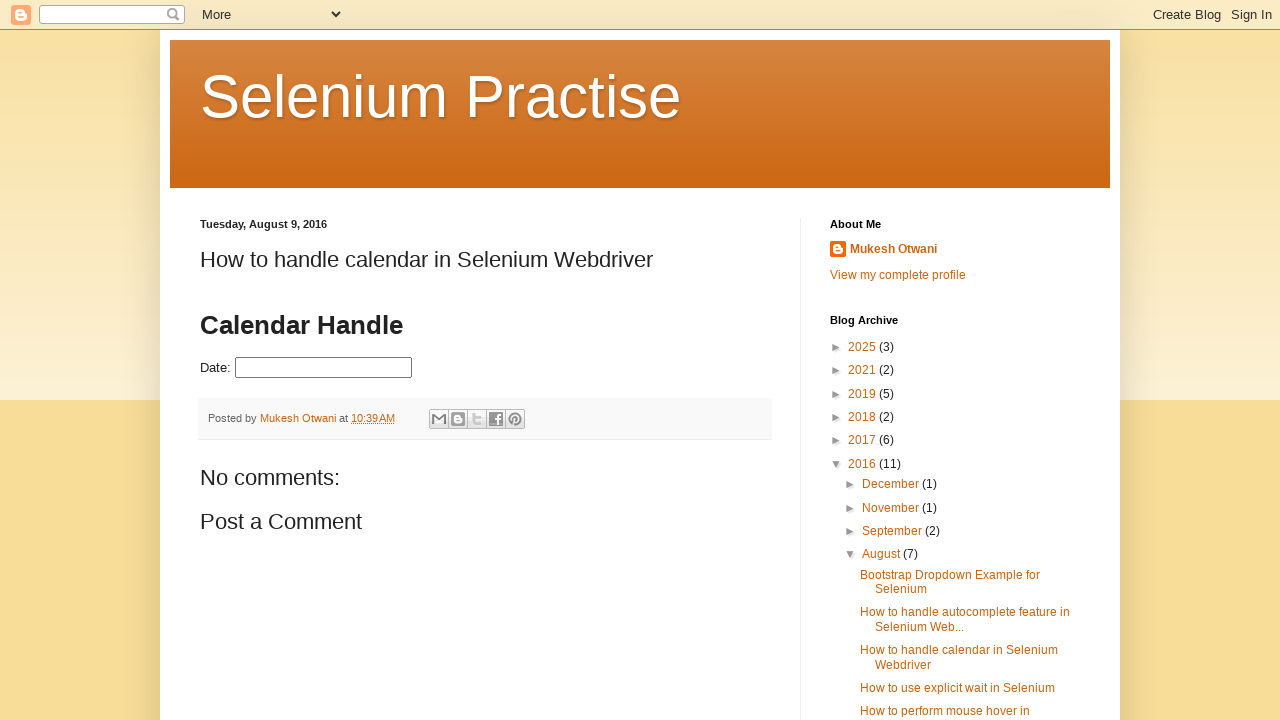

Set datepicker value to 11/15/2026 using JavaScript execution
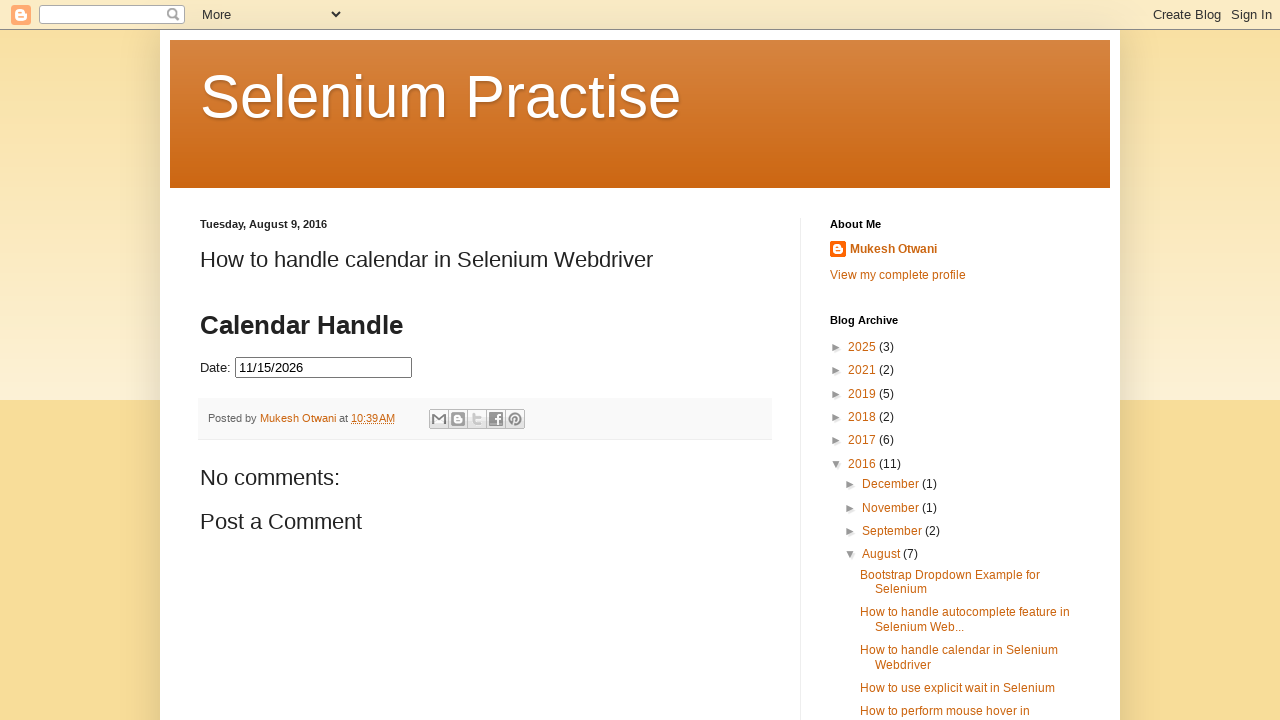

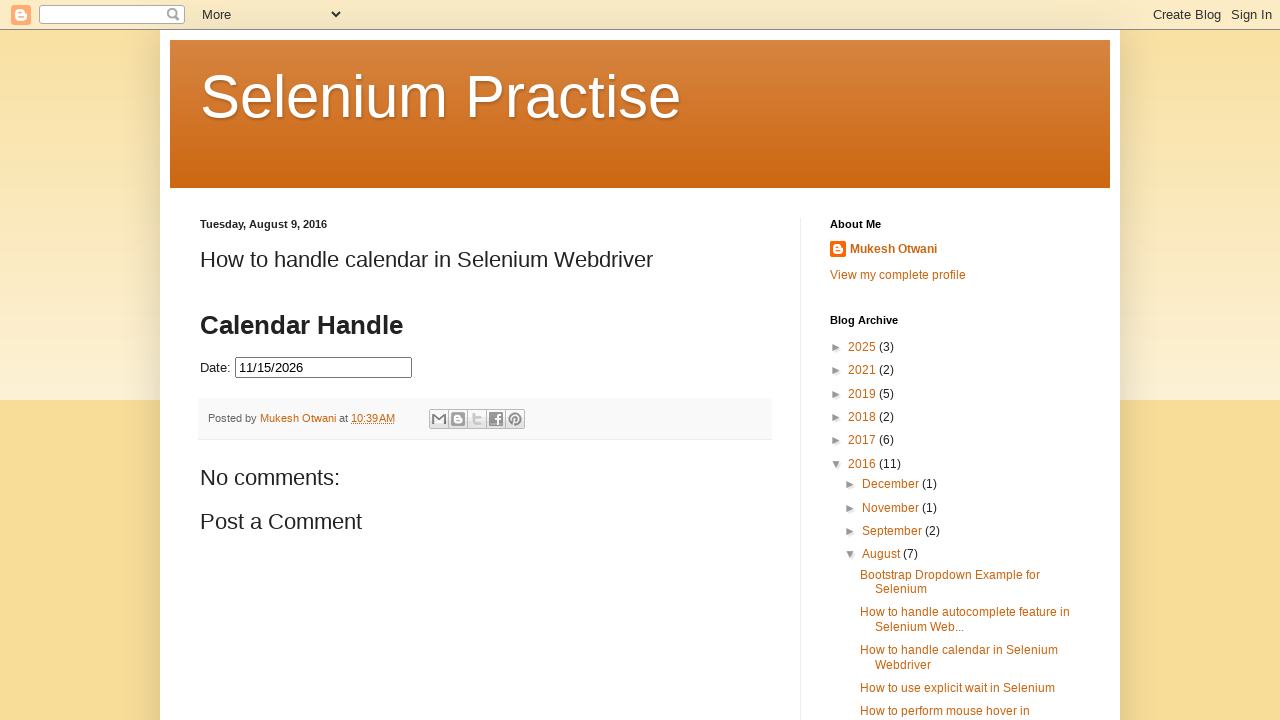